Searches for "Macbook Air" product using the search field and verifies a result is displayed

Starting URL: http://opencart.abstracta.us/

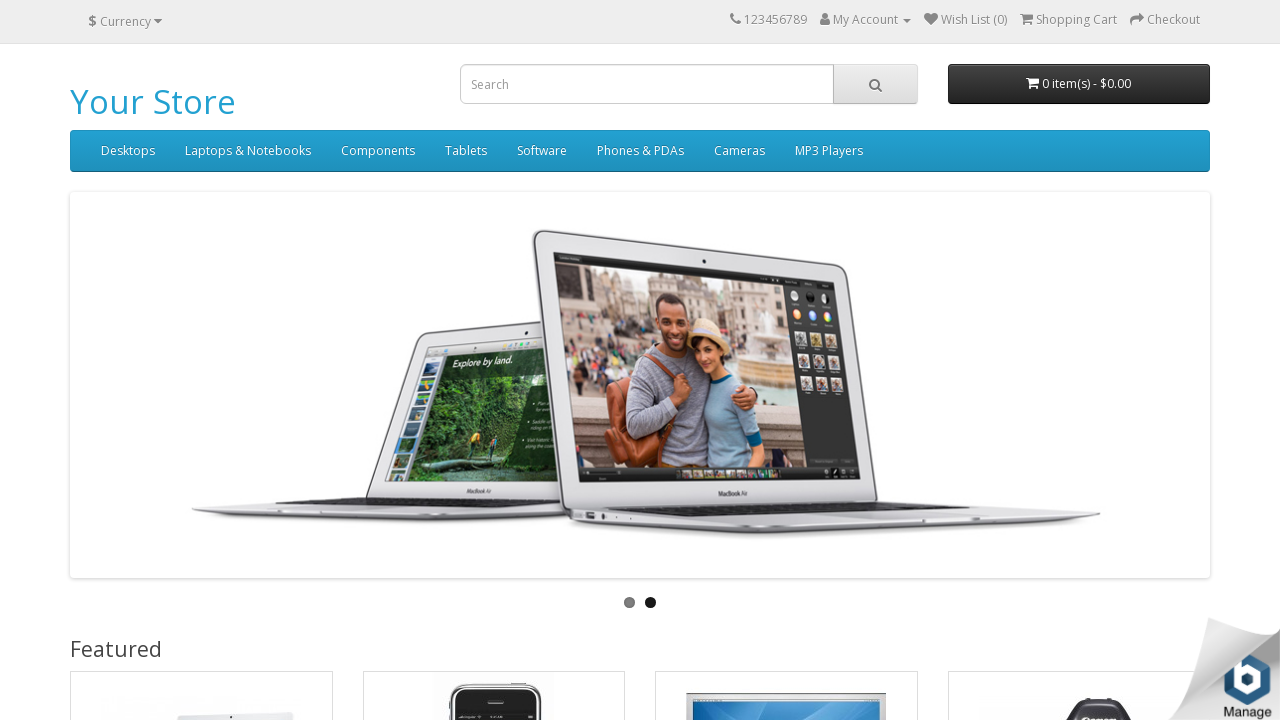

Filled search field with 'Macbook Air' on //*[@id='search']/input
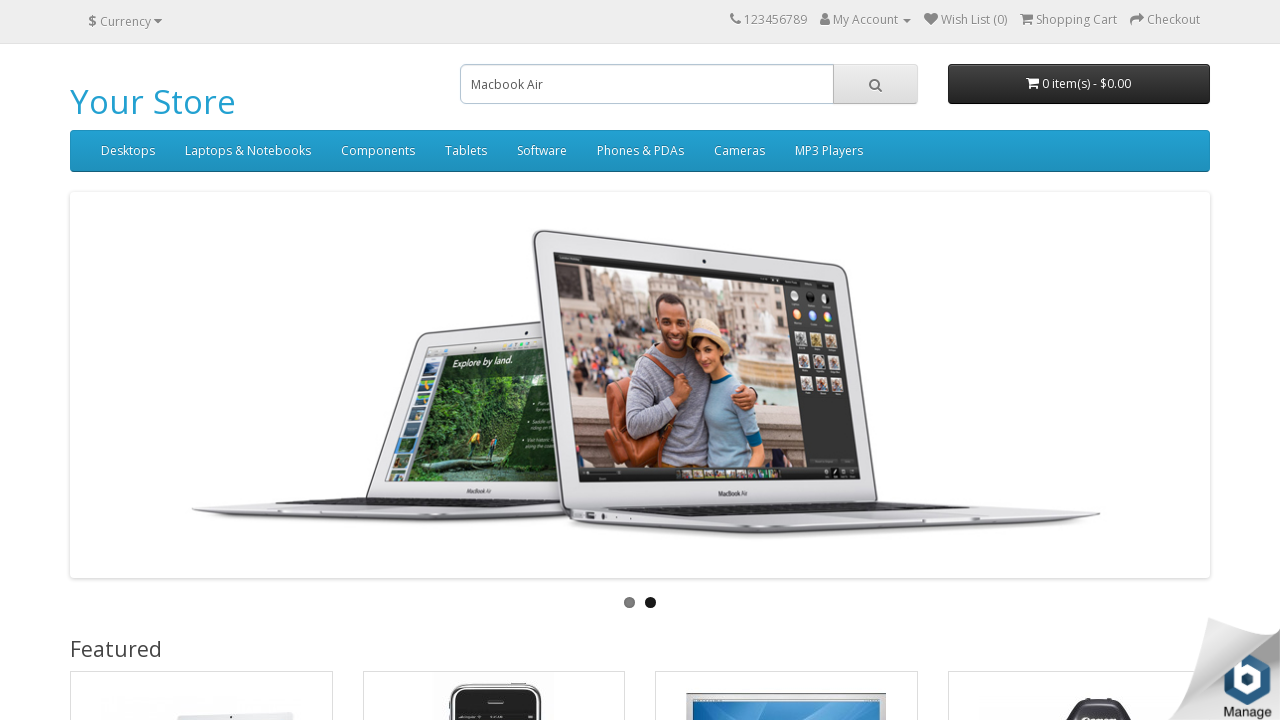

Pressed Enter to search for Macbook Air on //*[@id='search']/input
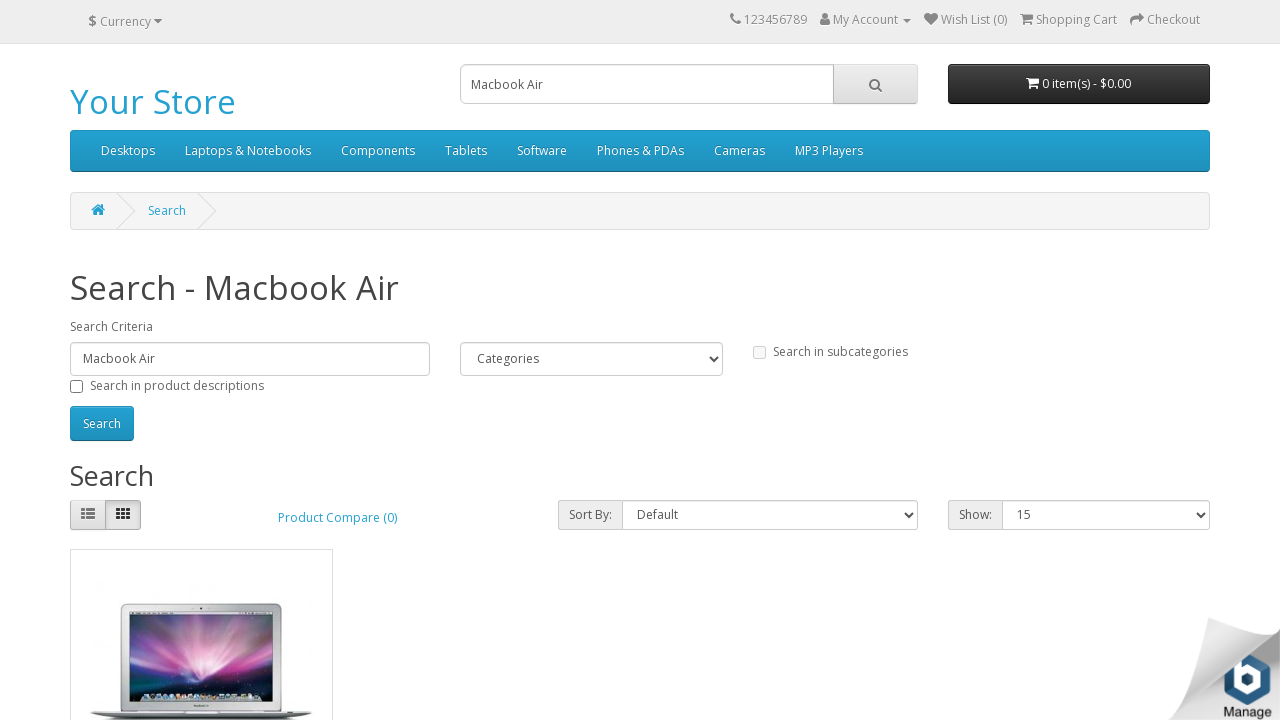

Search result for Macbook Air displayed
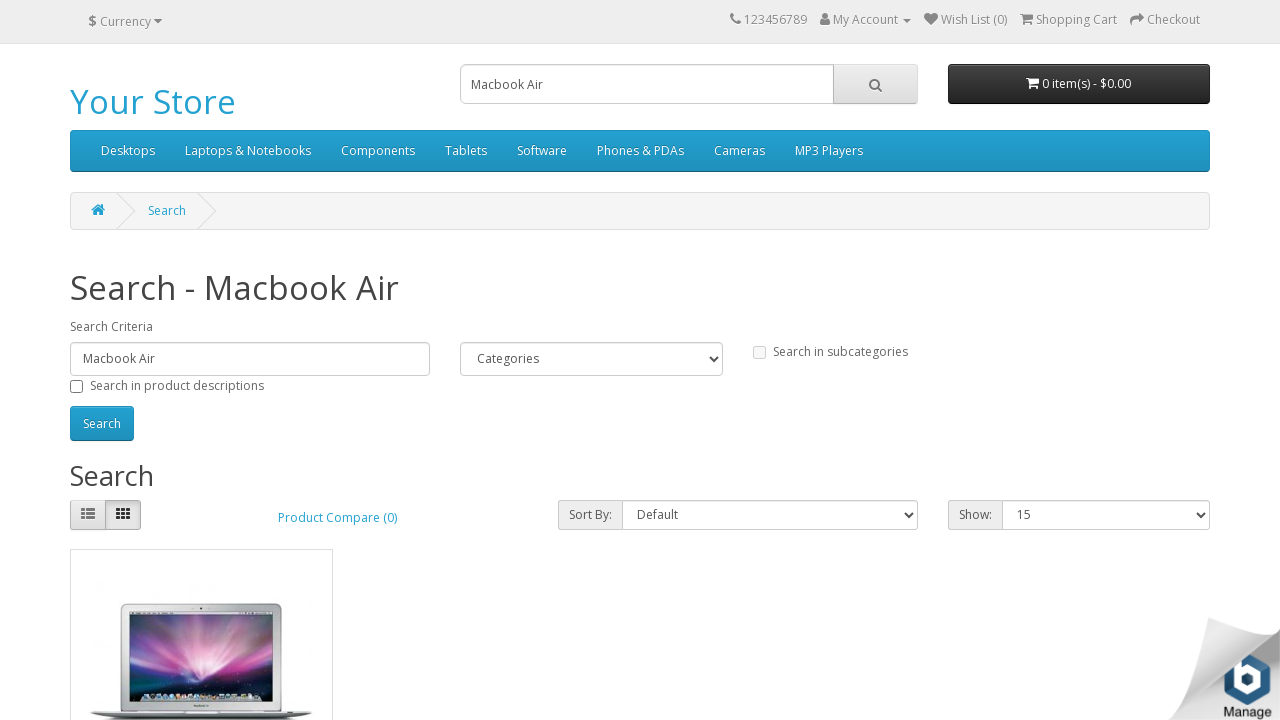

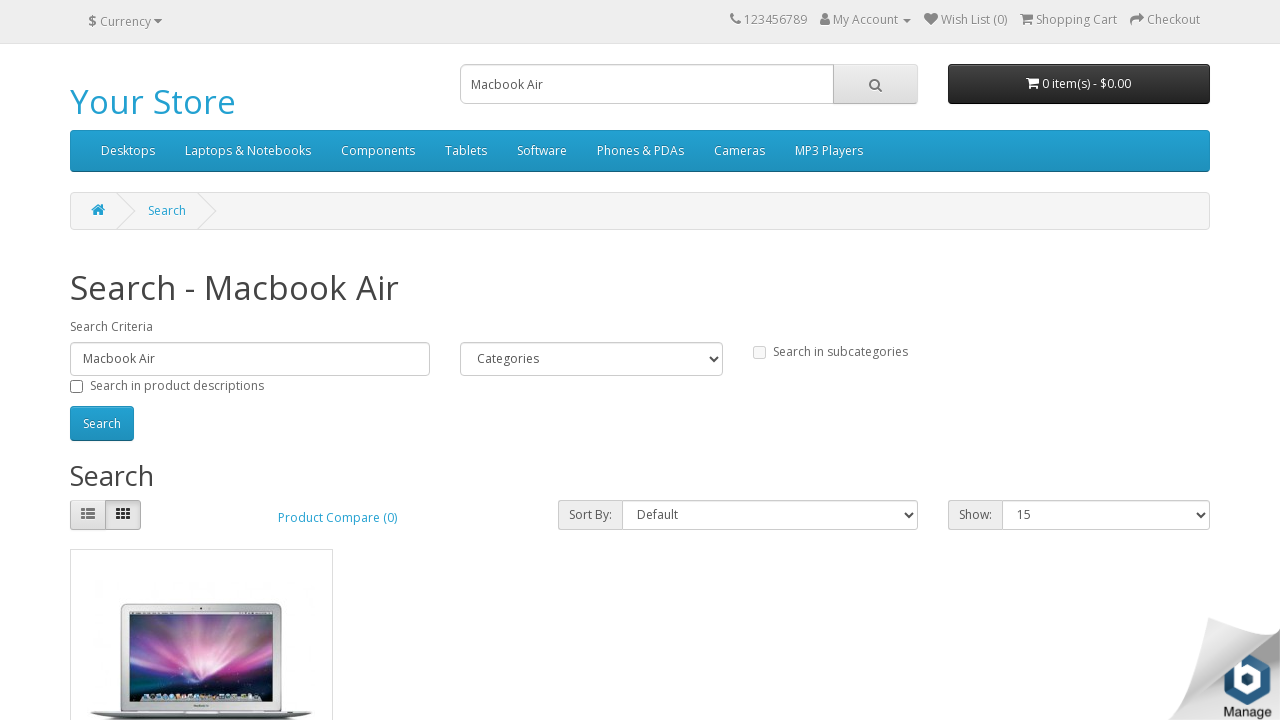